Tests keyboard modifier key interactions by holding click on an element while pressing Shift, Alt and letter keys, then releasing and pressing additional keys to verify modifier behavior.

Starting URL: https://selenium.dev/selenium/web/mouse_interaction.html

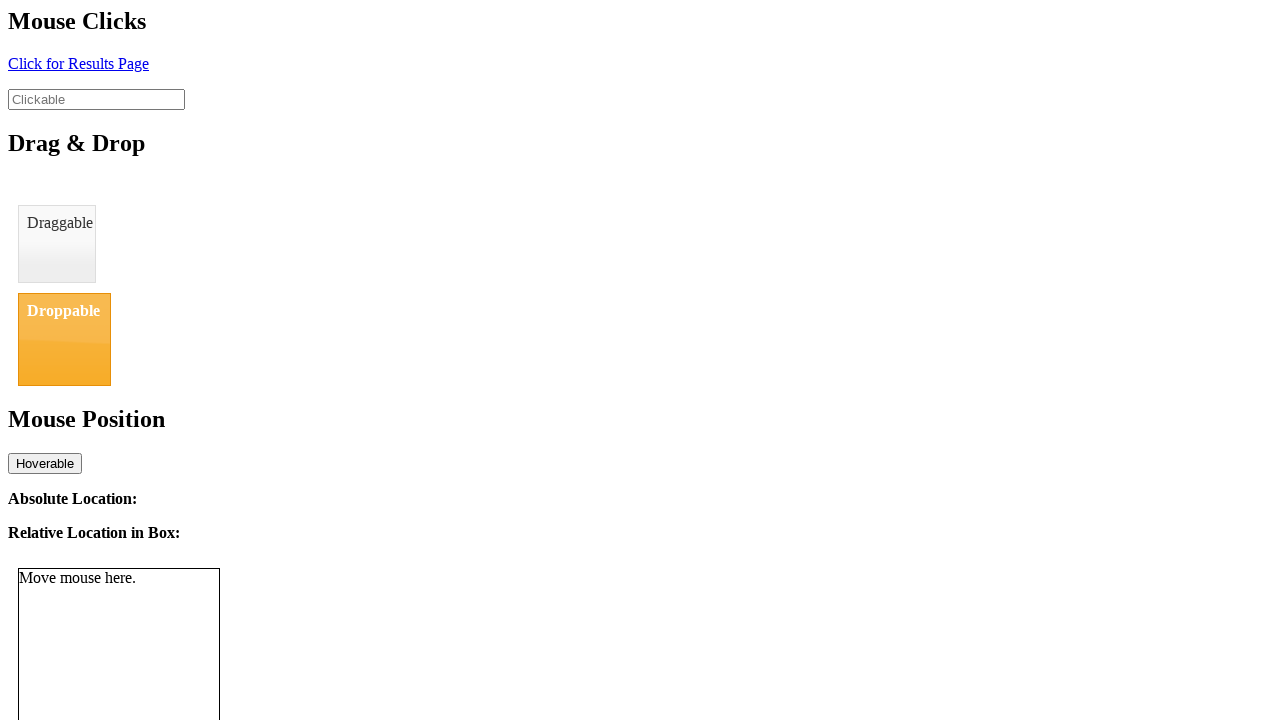

Located the clickable element with ID 'clickable'
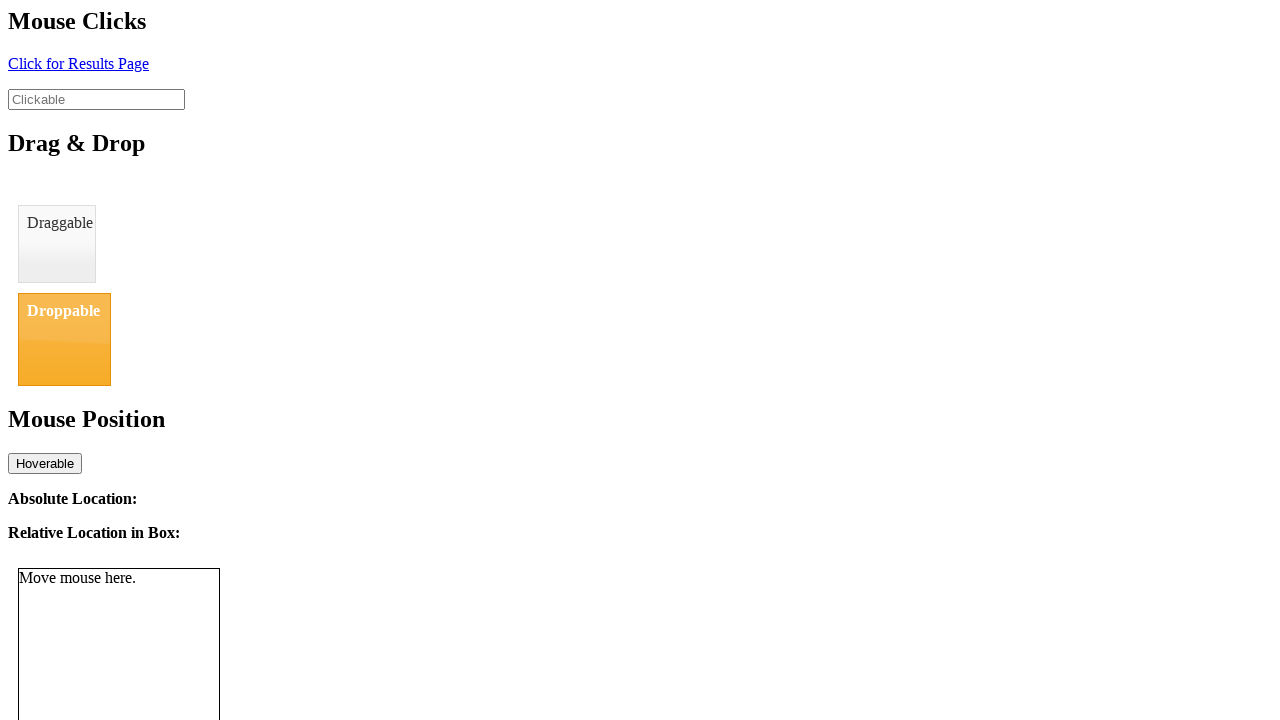

Clicked on the clickable element at (96, 99) on #clickable
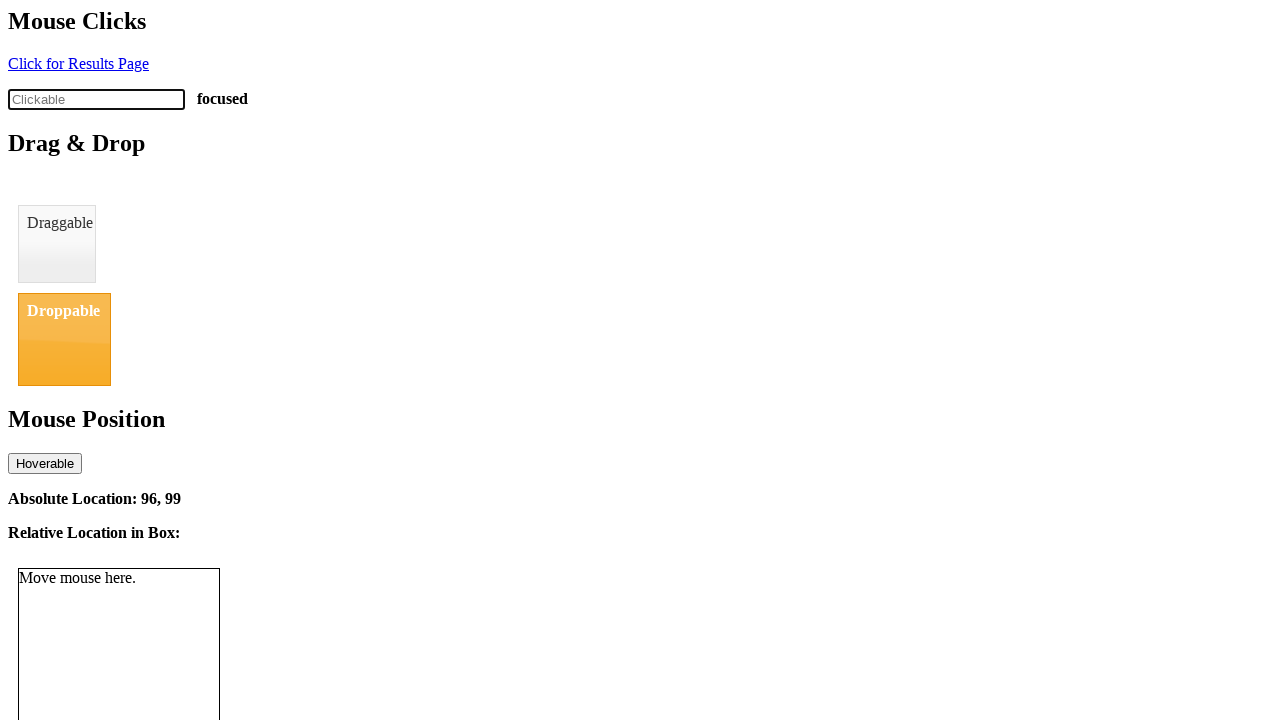

Held down Shift key
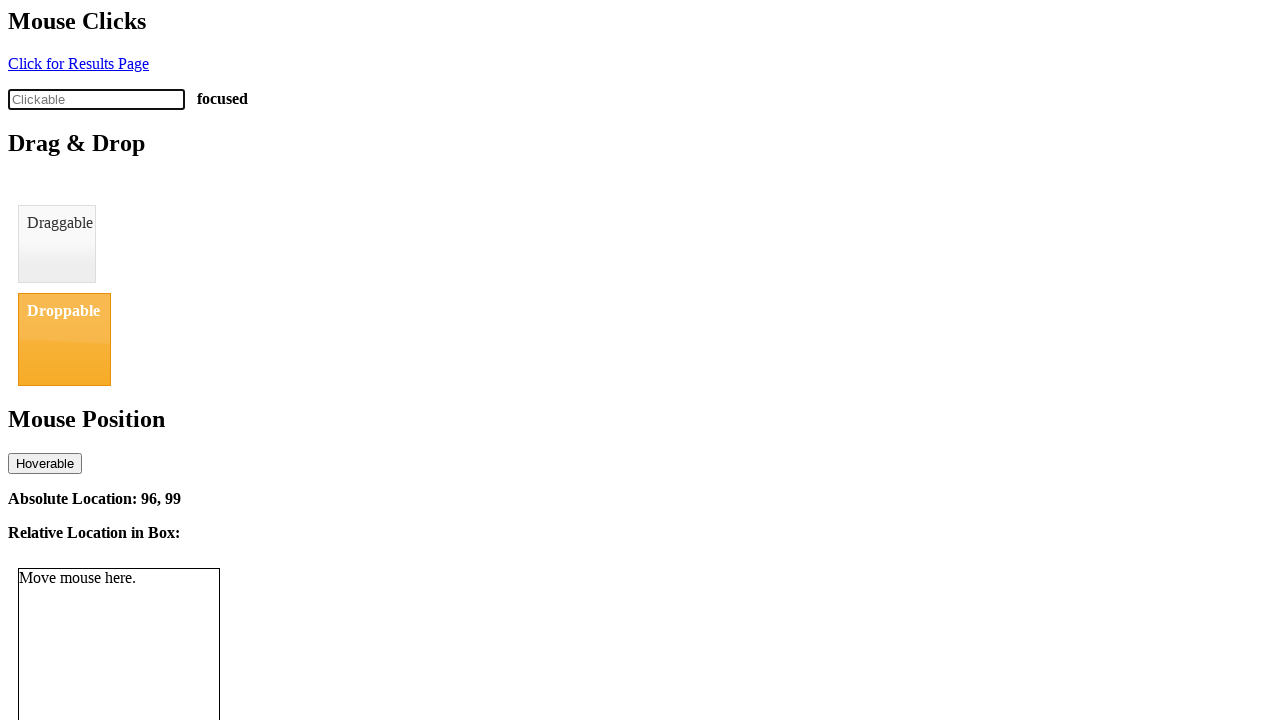

Held down Alt key while Shift is still pressed
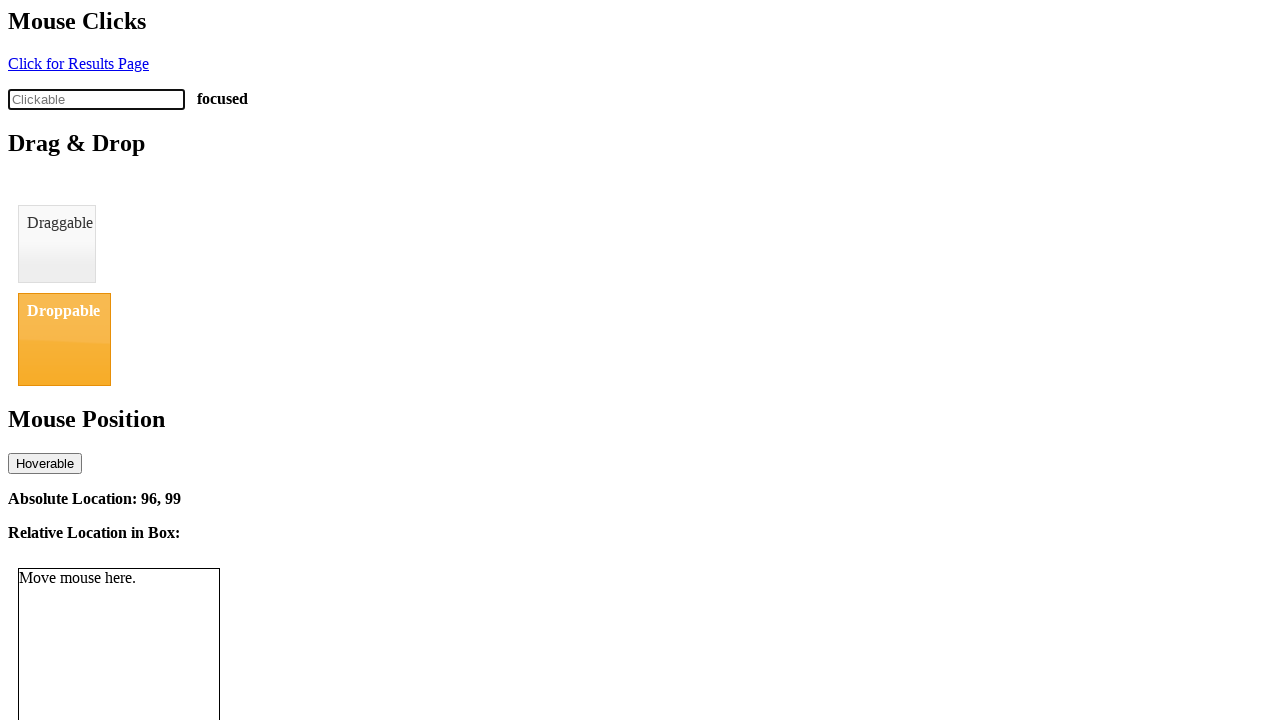

Pressed 'a' key with Shift and Alt modifiers held
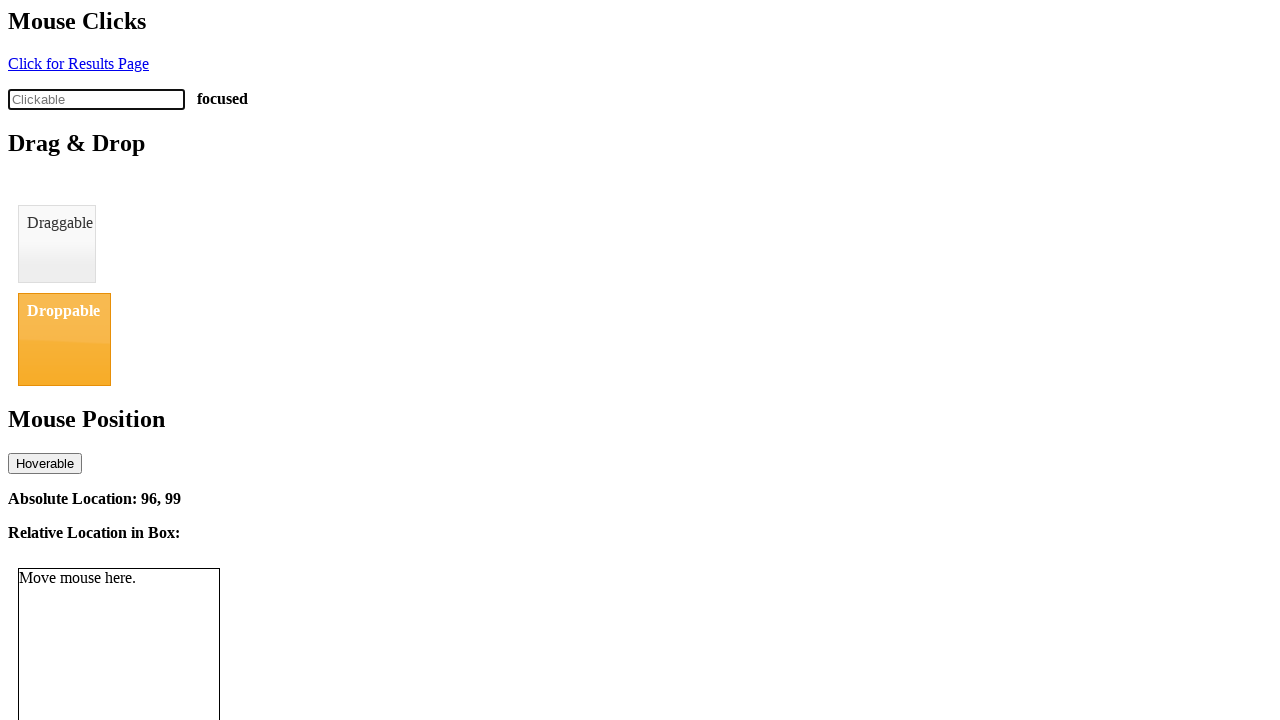

Released Alt key
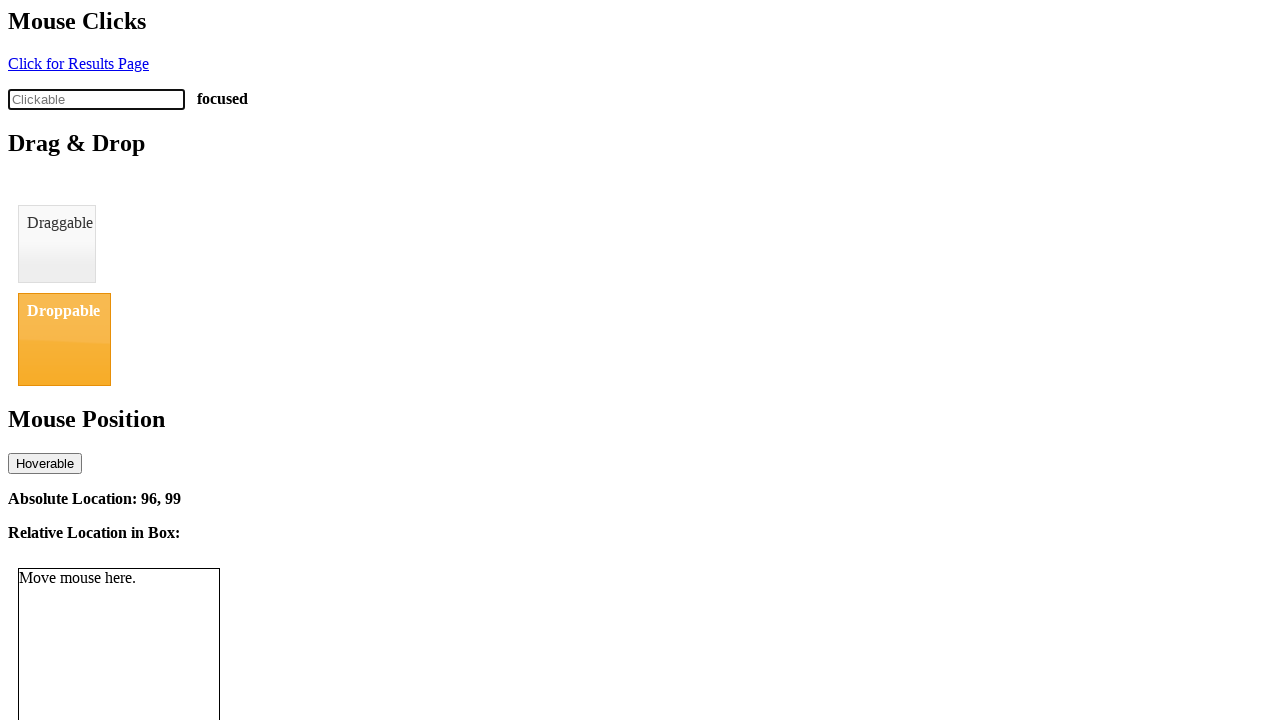

Released Shift key
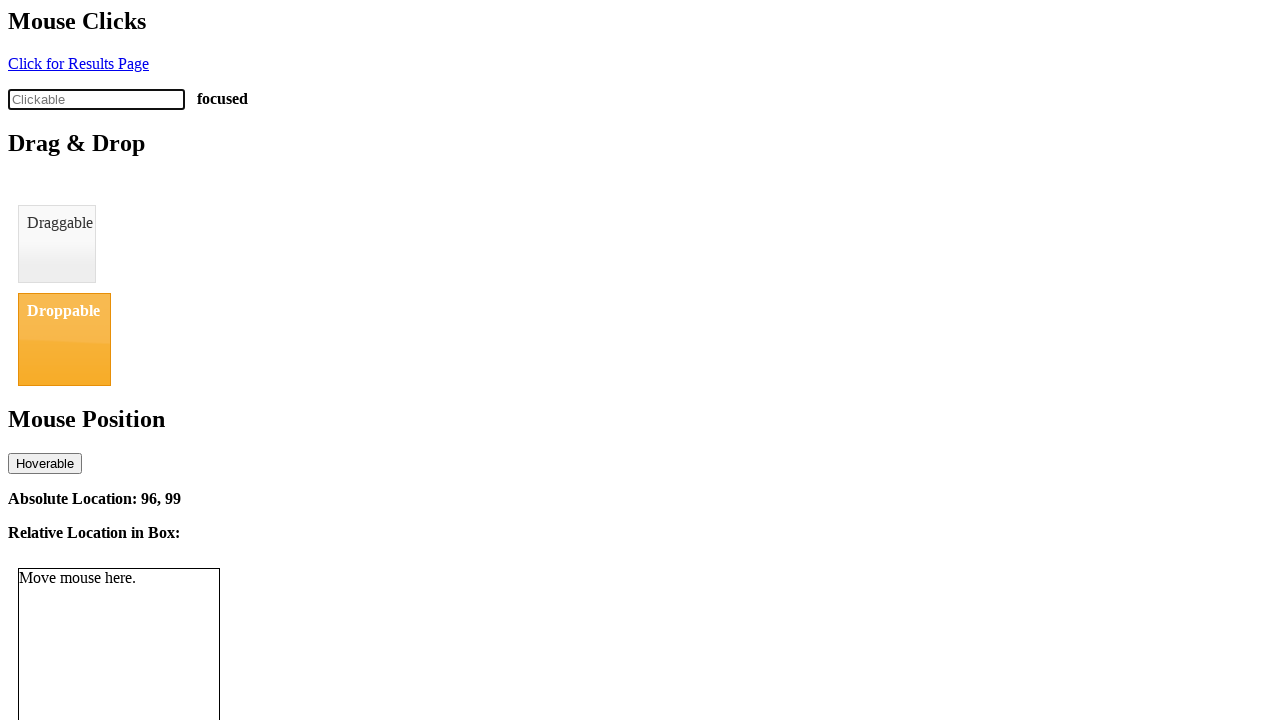

Pressed 'a' key without modifiers
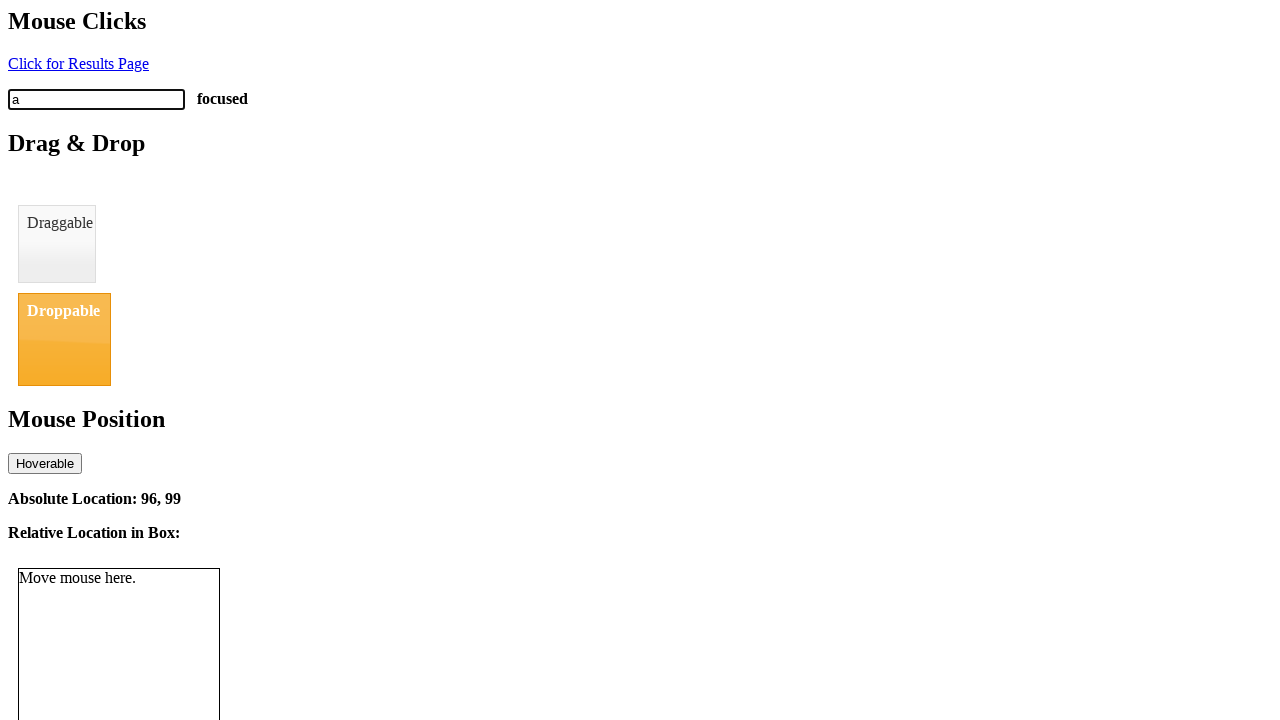

Pressed 'b' key without modifiers
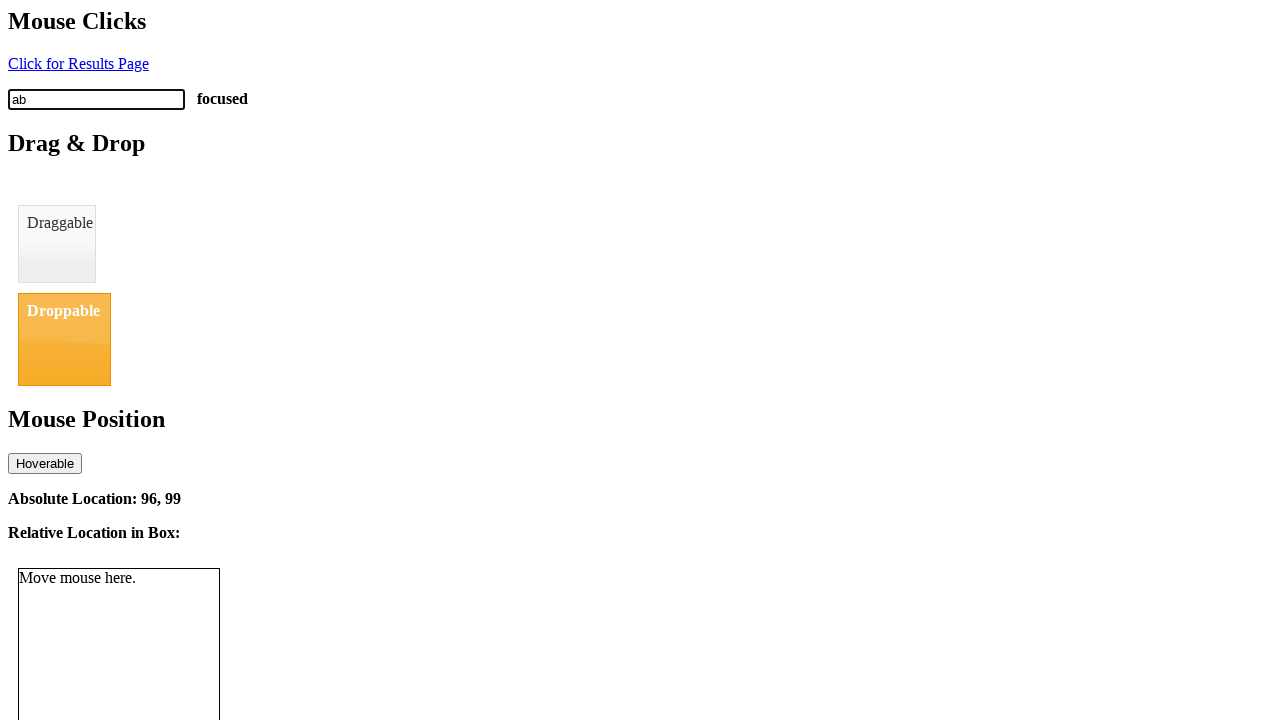

Retrieved input value from clickable element: 'ab'
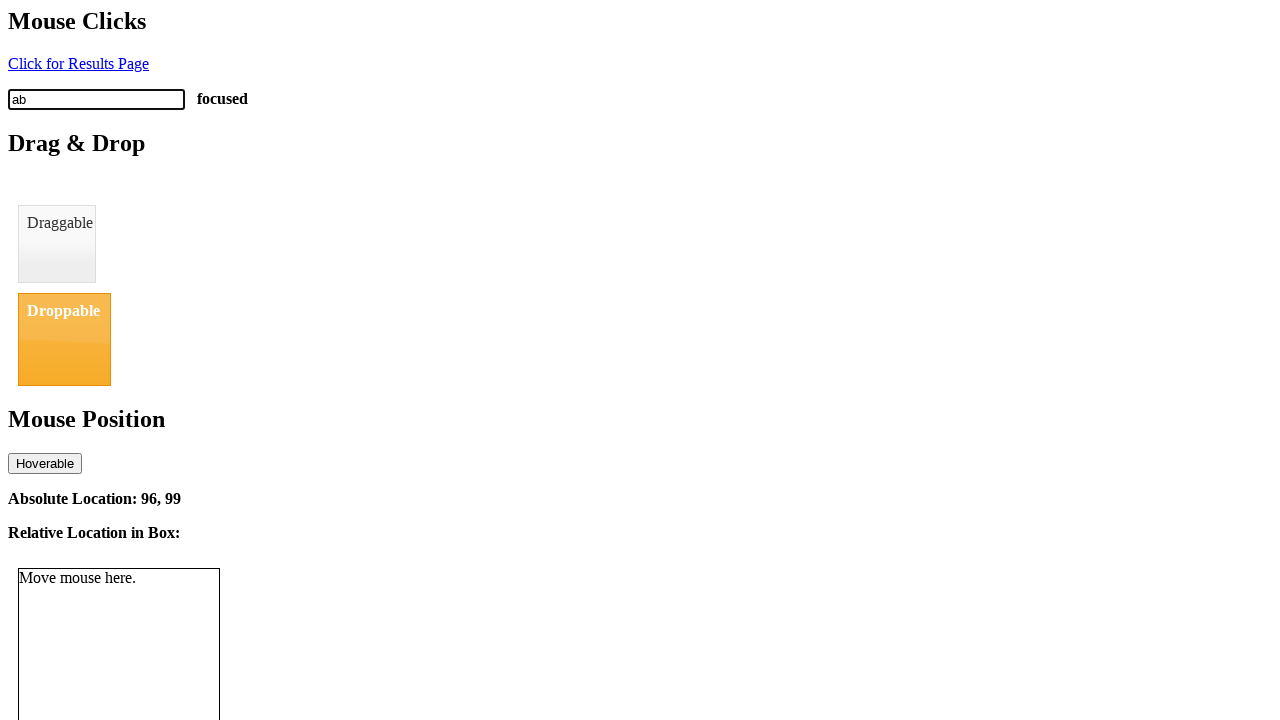

Printed input values: ab
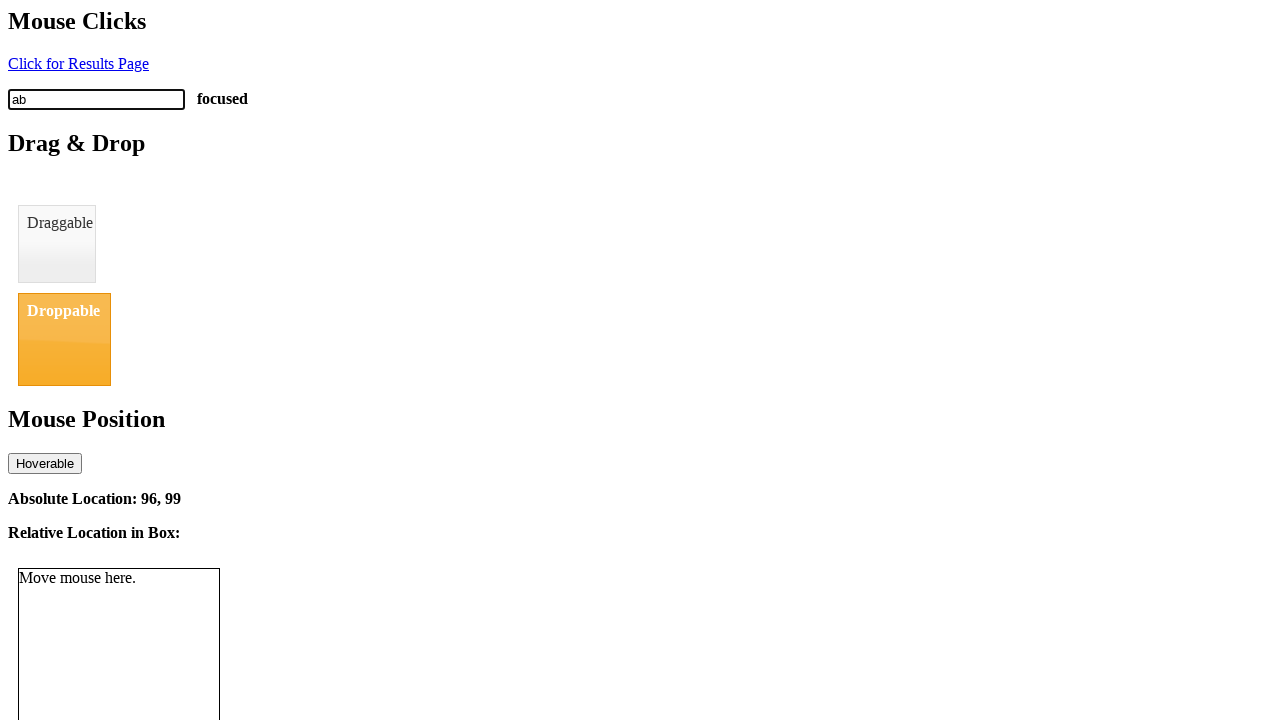

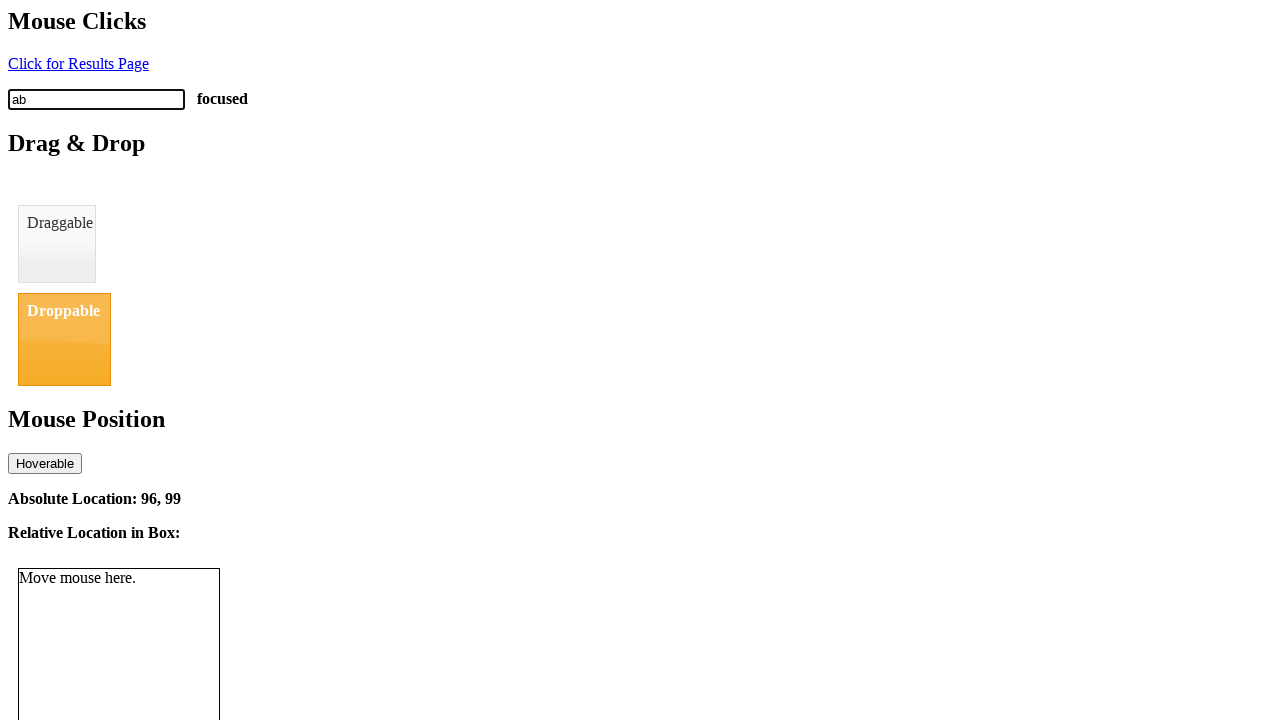